Tests the navigation bar by going to the Hacker News jobs page and clicking the "submit" link in the navigation bar.

Starting URL: https://news.ycombinator.com/jobs

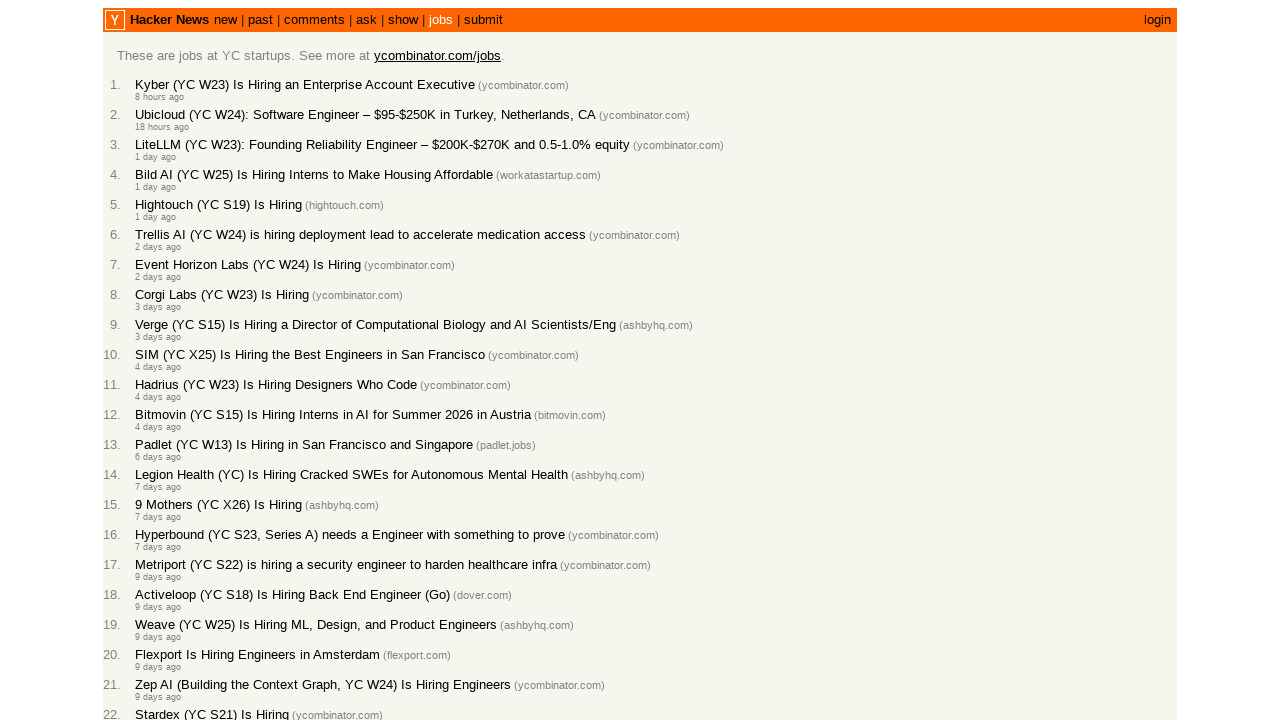

Navigated to Hacker News jobs page
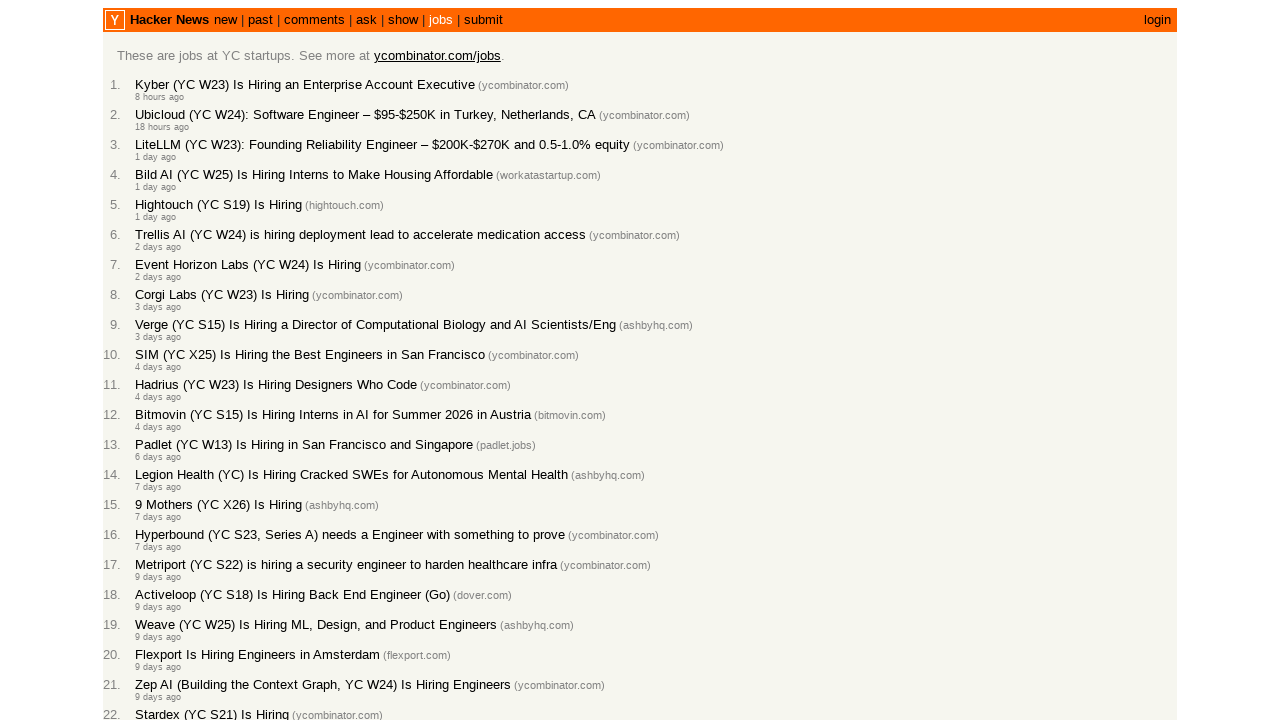

Clicked the 'submit' link in the navigation bar at (483, 20) on a:text('submit')
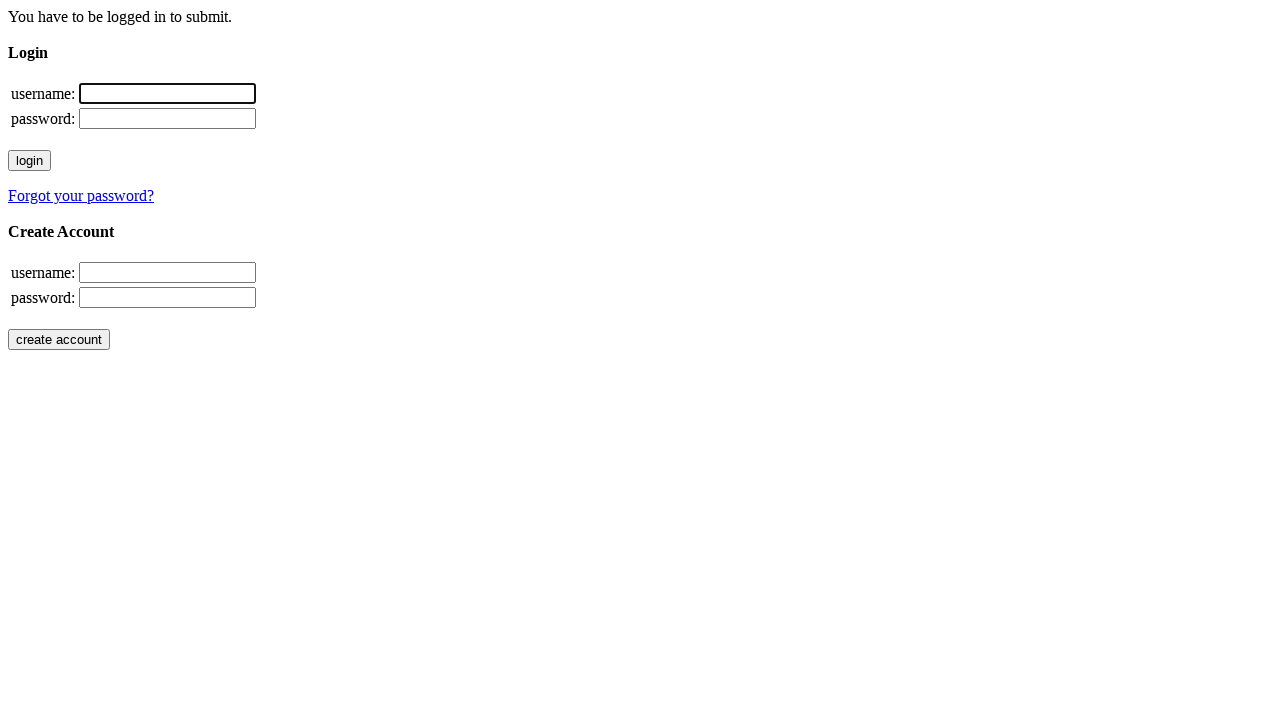

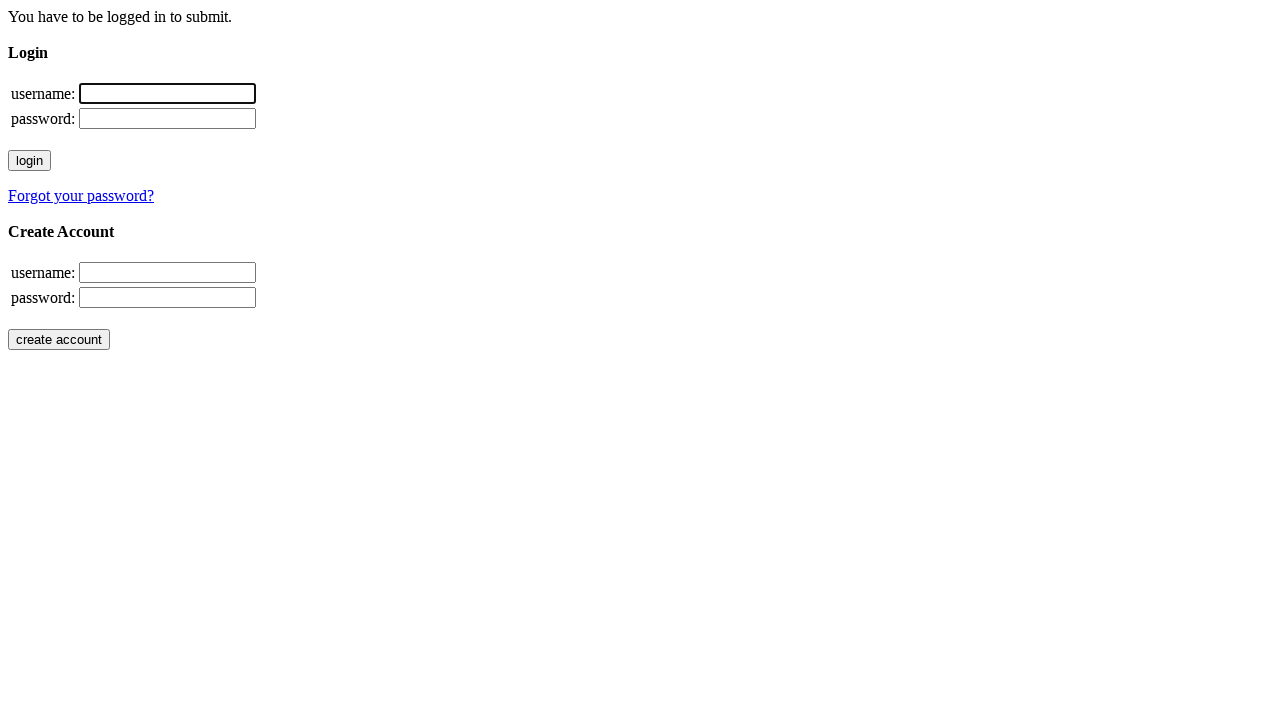